Navigates to Selenium test inputs page and verifies that the button input element is enabled

Starting URL: https://www.selenium.dev/selenium/web/inputs.html

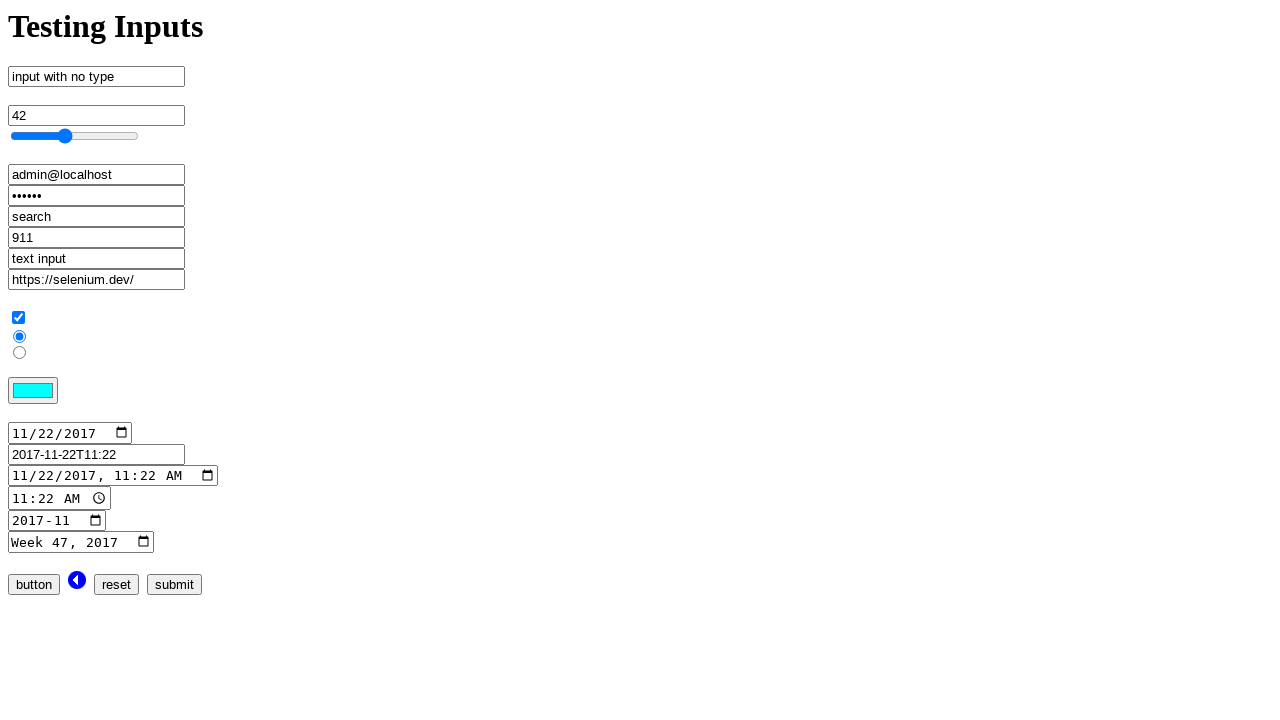

Navigated to Selenium test inputs page
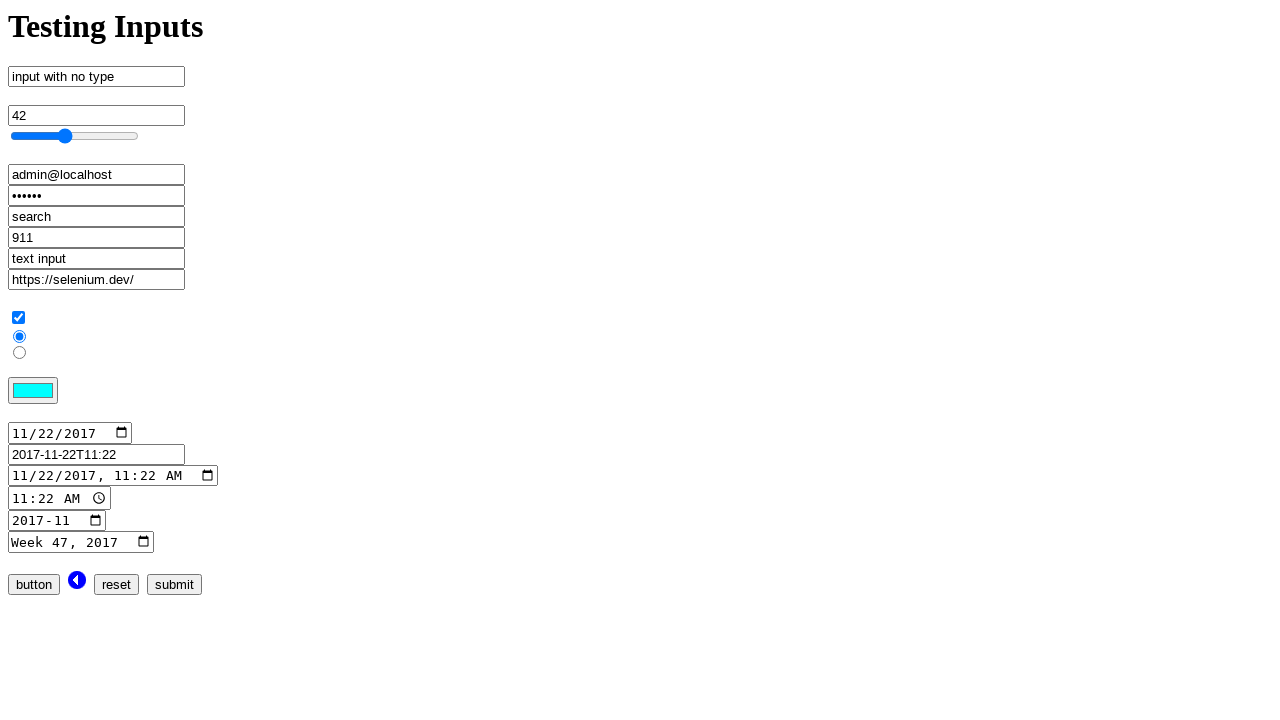

Located button input element
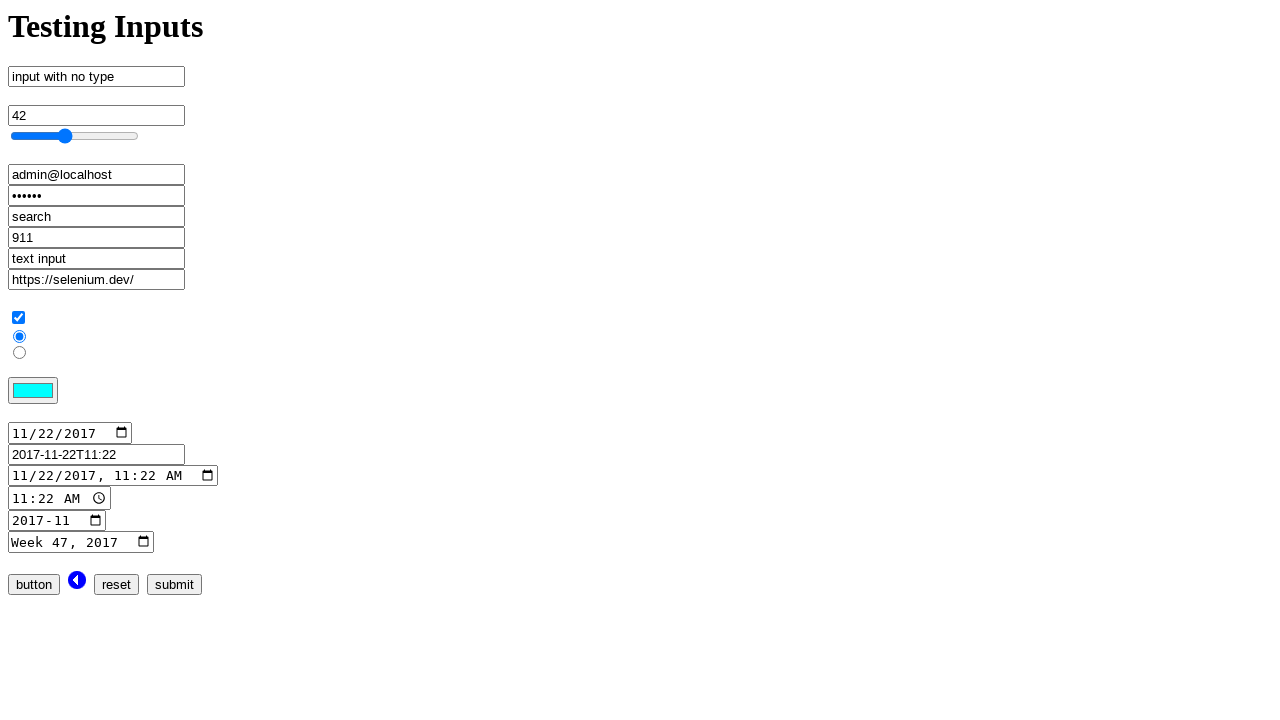

Verified that button input element is enabled
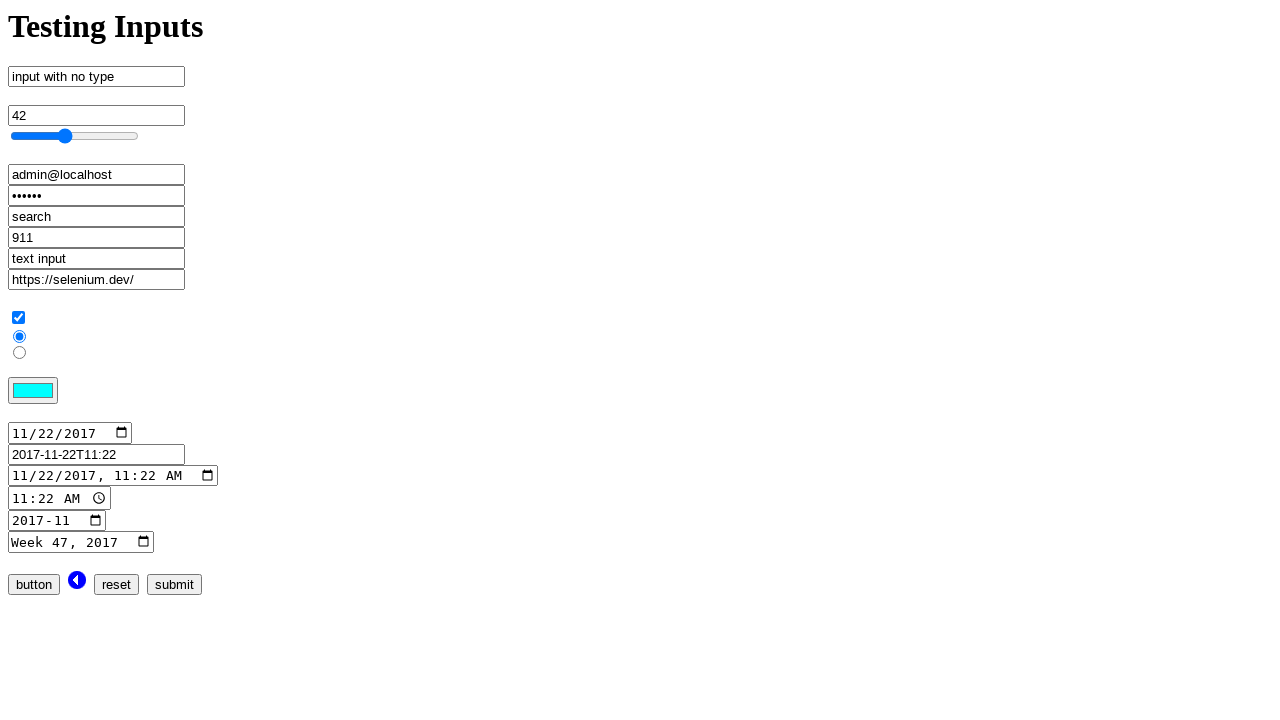

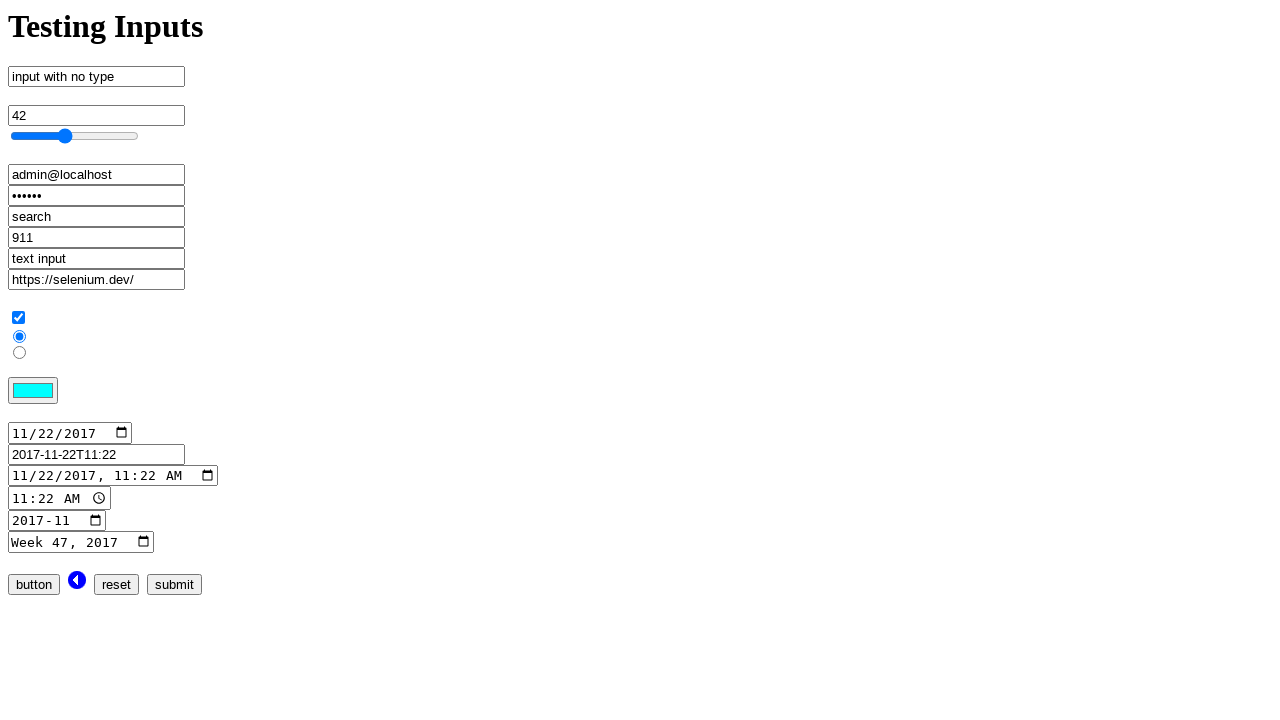